Tests dynamic dropdown functionality for selecting origin and destination cities in a flight booking interface

Starting URL: https://rahulshettyacademy.com/dropdownsPractise

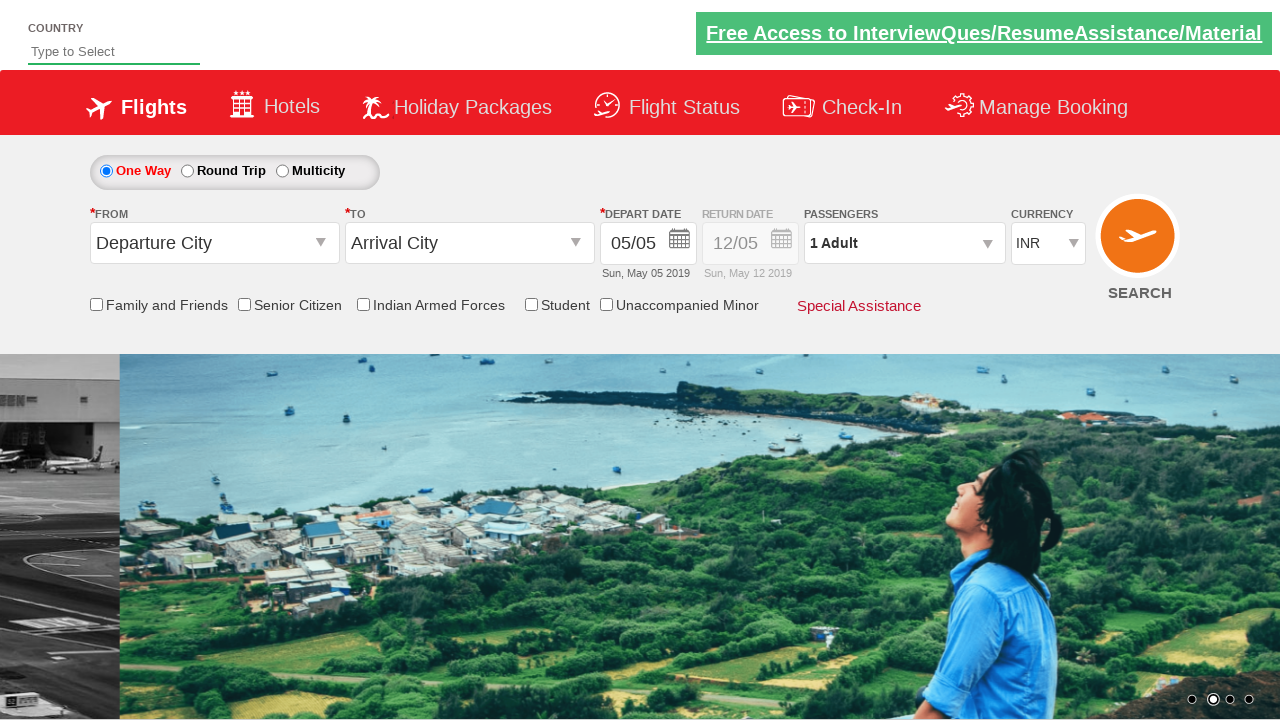

Clicked on the origin city dropdown at (323, 244) on #ctl00_mainContent_ddl_originStation1_CTXTaction
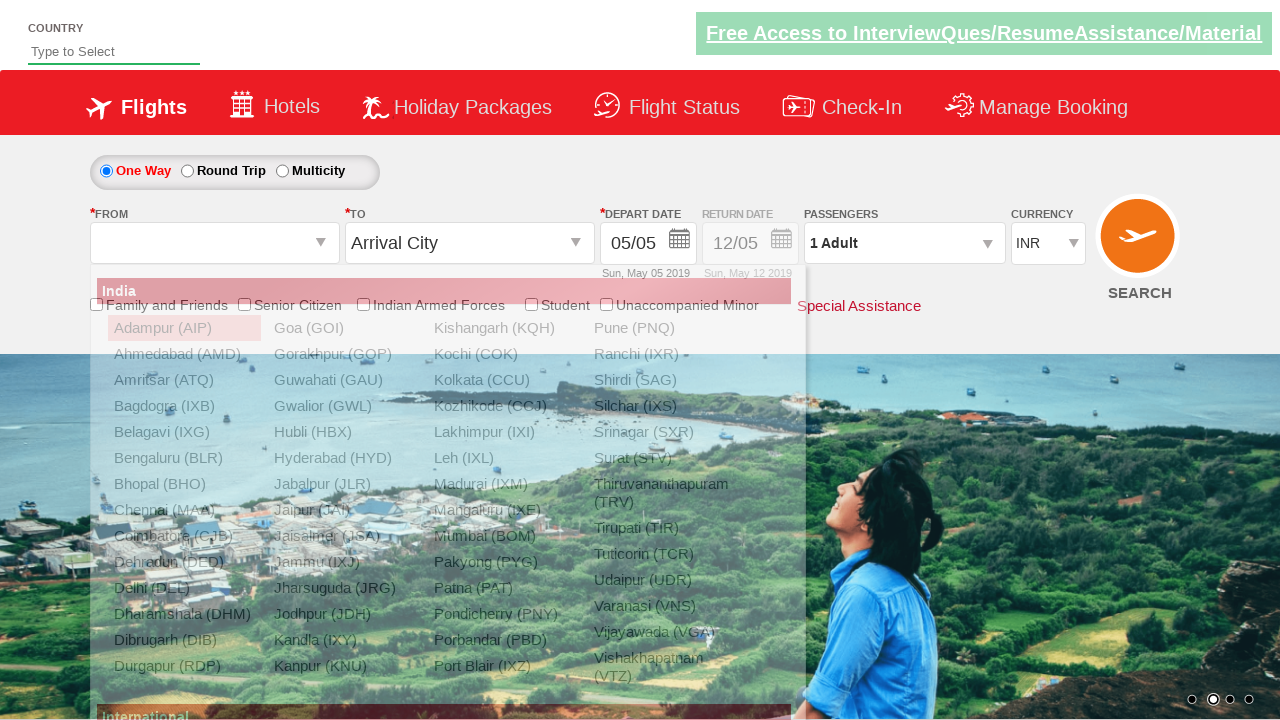

Selected Bangalore (BLR) as the origin city at (184, 458) on xpath=//*[@id='marketCityPair_1']//*[@class='left1']//a[@value='BLR']
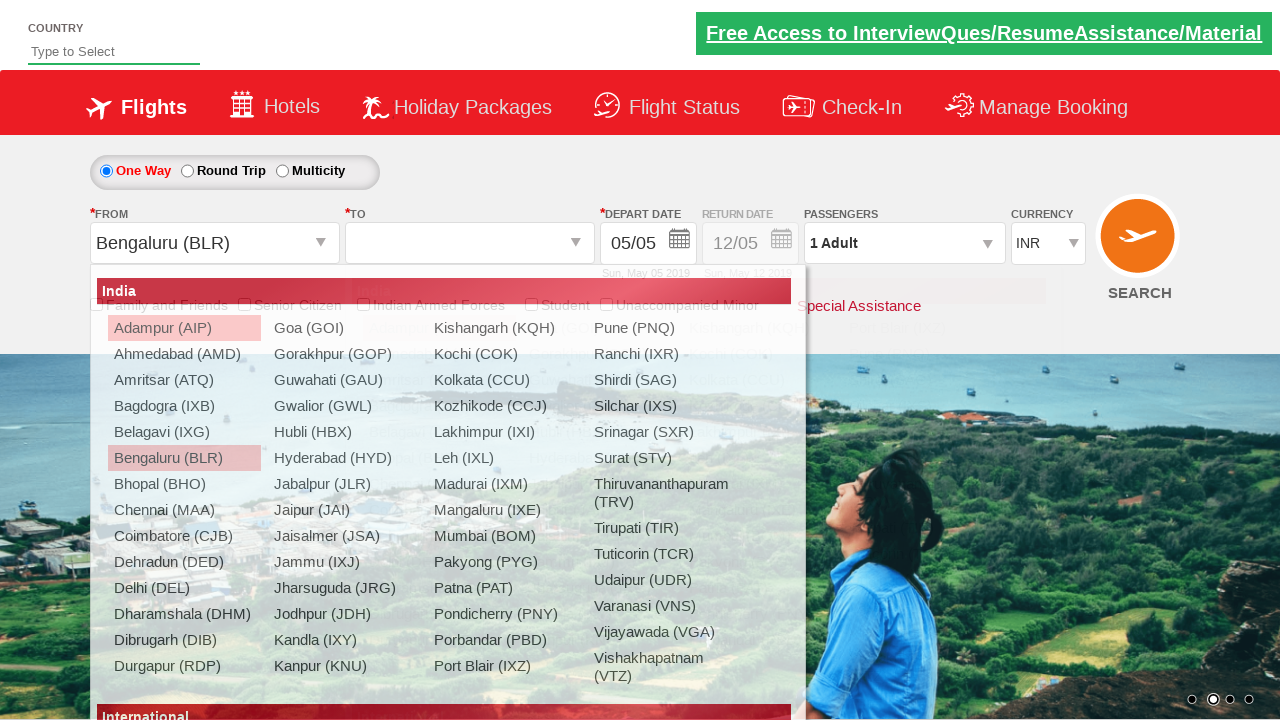

Clicked on the destination city dropdown at (470, 243) on #ctl00_mainContent_ddl_destinationStation1_CTXT
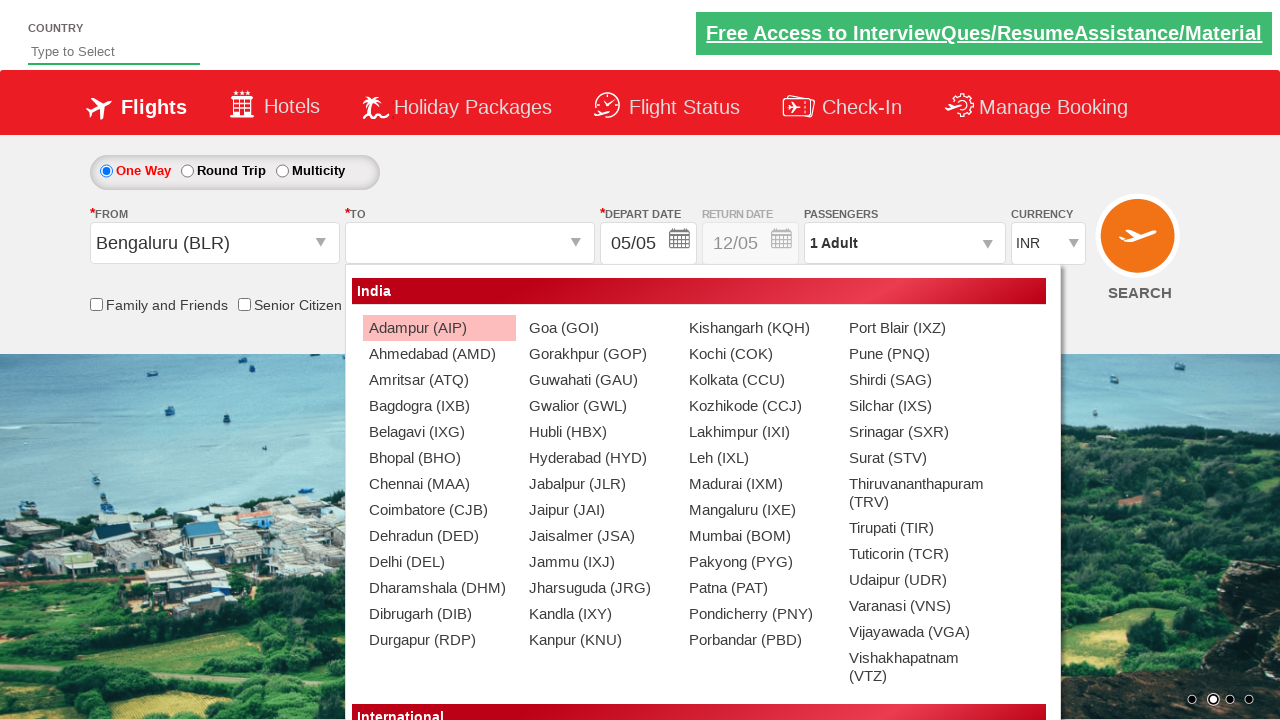

Selected Goa (GOI) as the destination city at (599, 328) on xpath=//*[@id='marketCityPair_1']//*[@class='right1']//a[@value='GOI']
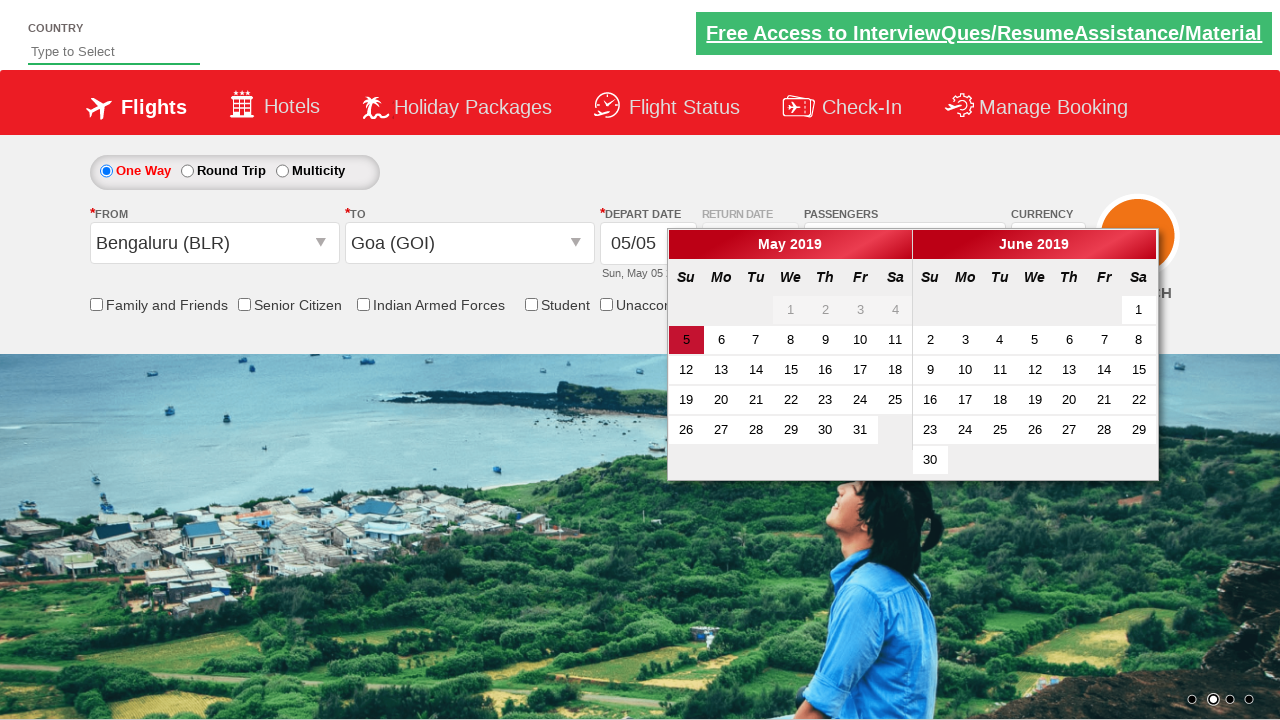

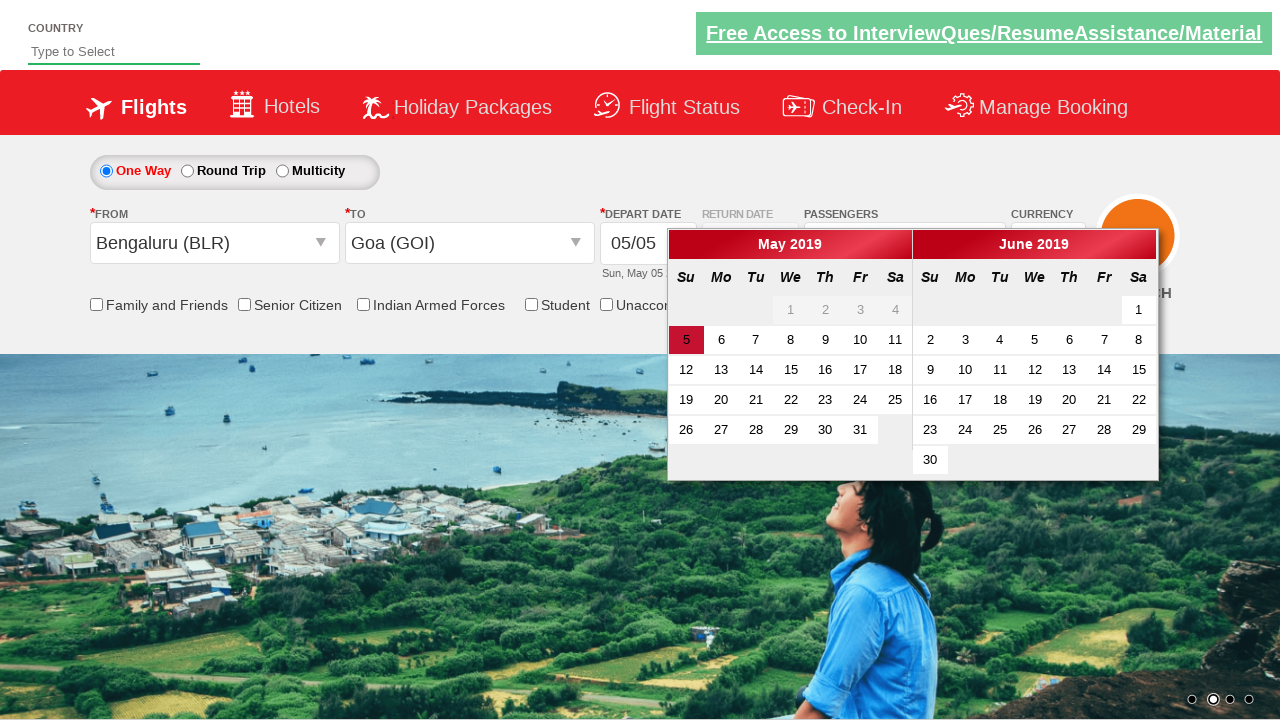